Tests the forgot password functionality by navigating to reset password page and submitting email

Starting URL: https://accounts.craigslist.org/login

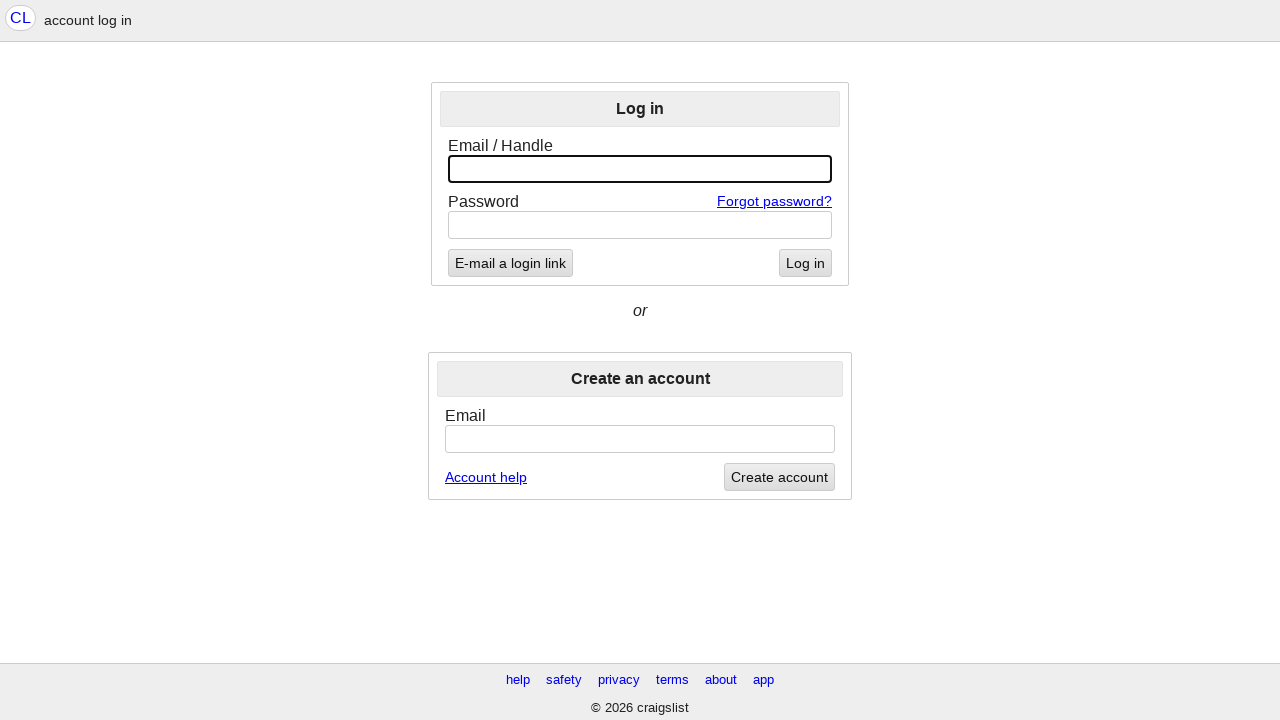

Clicked 'Forgot password?' link at (774, 201) on a:has-text('Forgot password?')
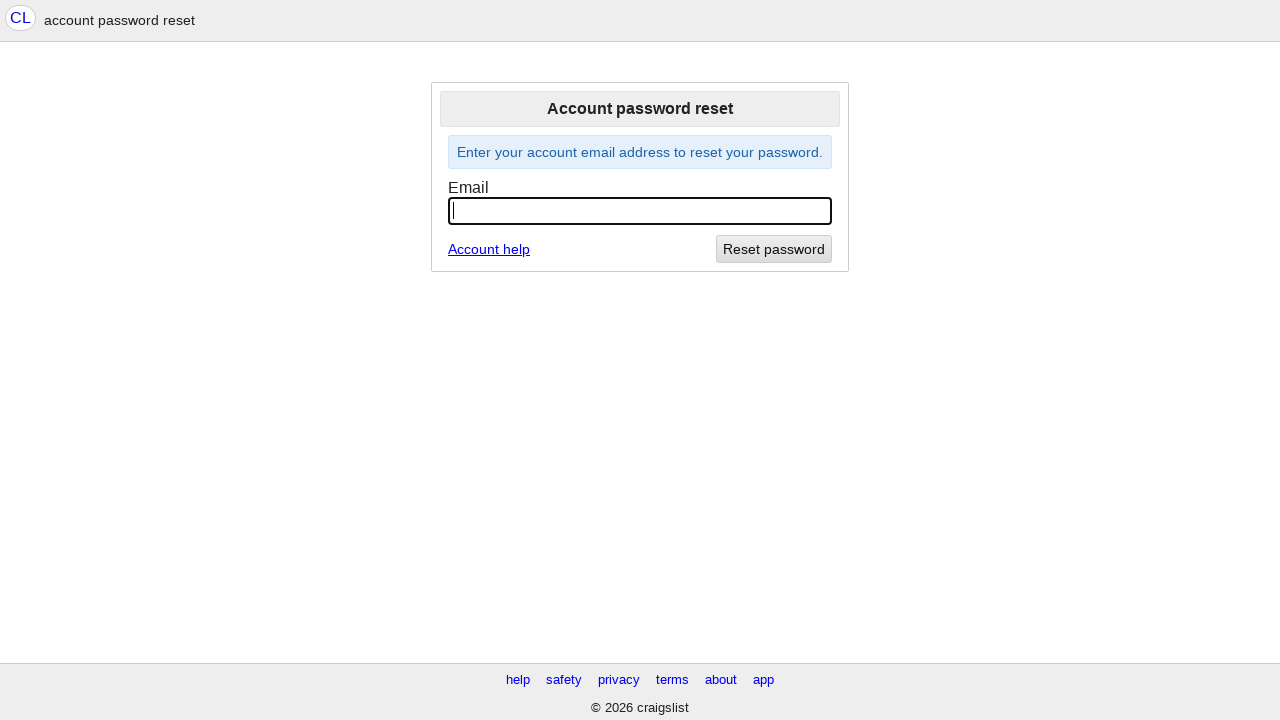

Filled email field with 'resetuser@example.com' on input#email
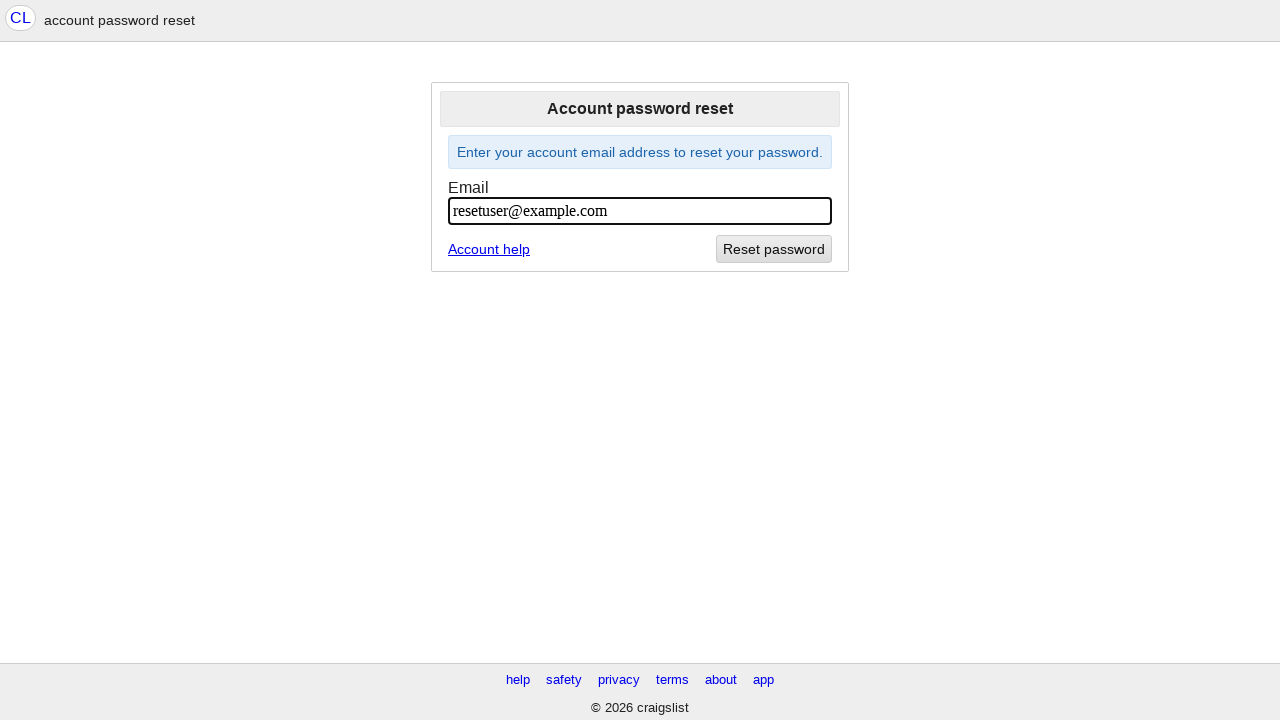

Clicked 'Reset password' button at (774, 249) on button:has-text('Reset password')
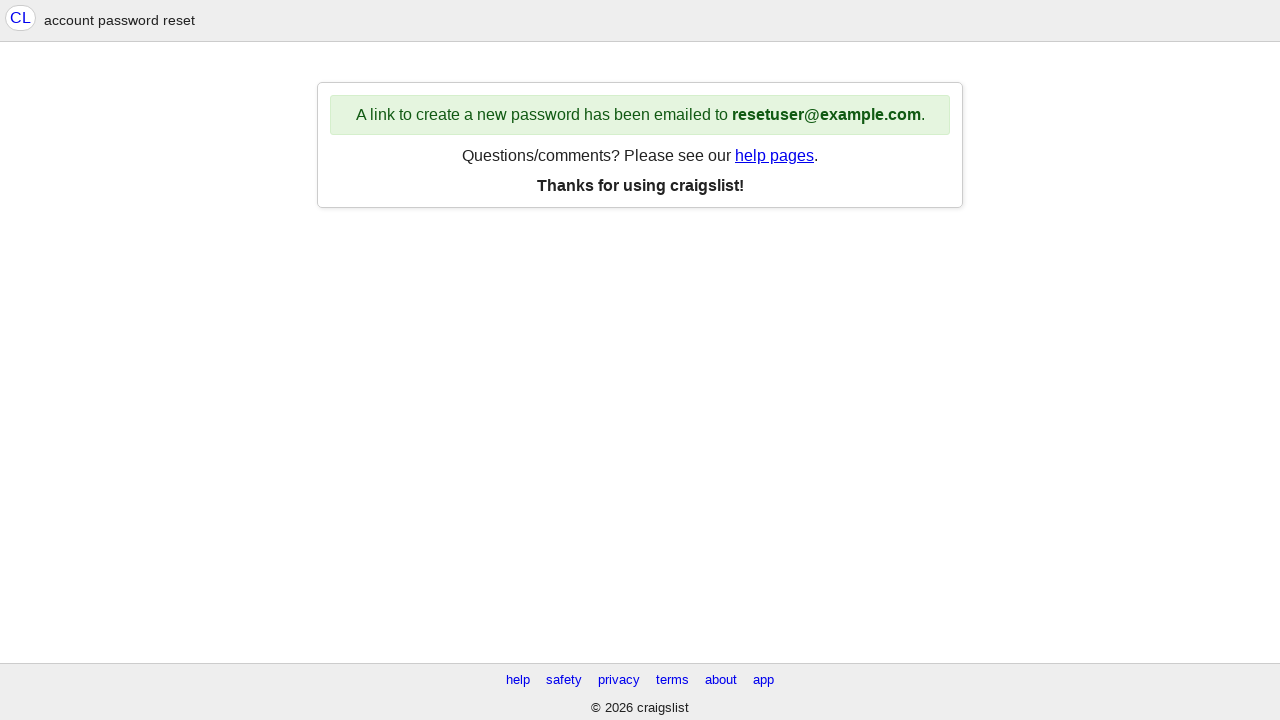

Password reset success message appeared
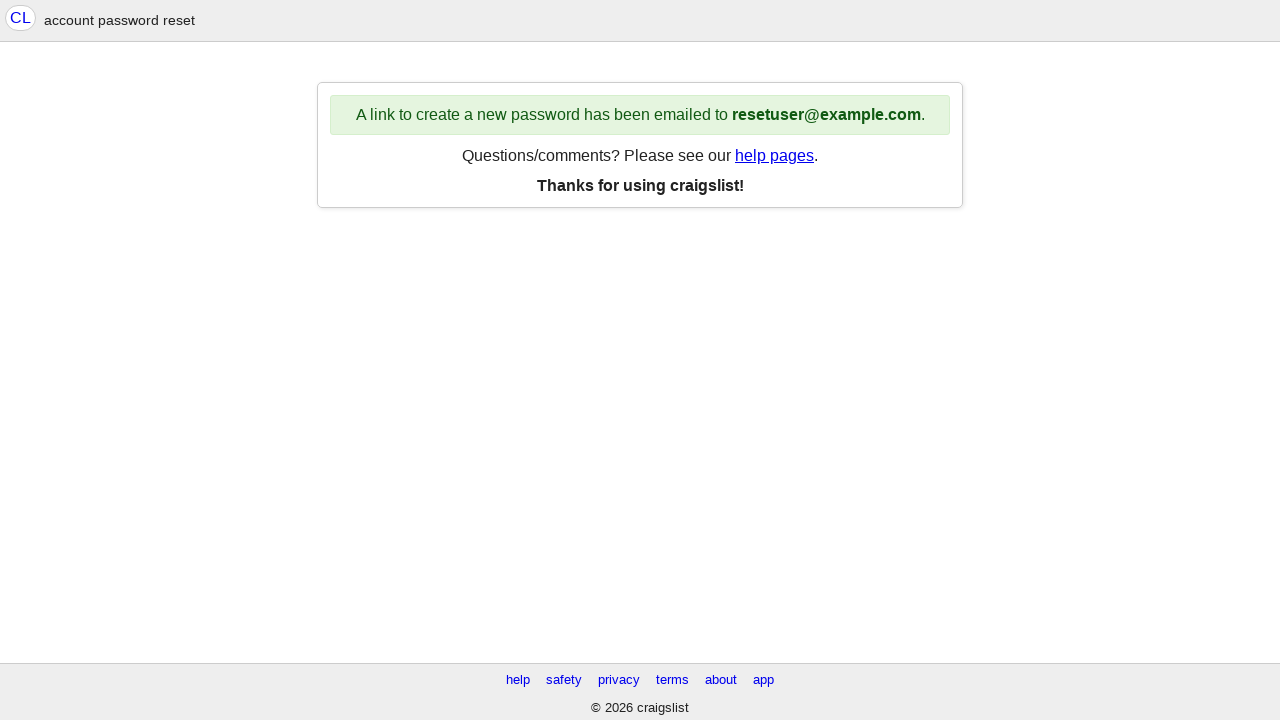

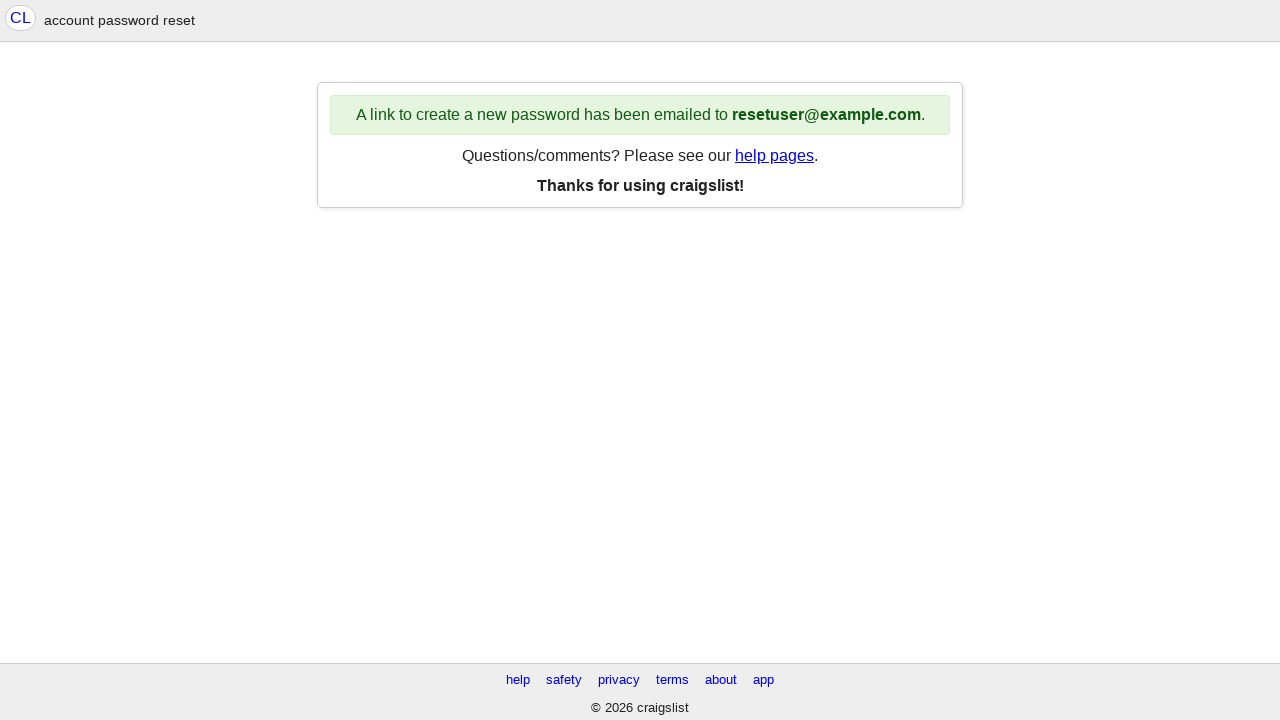